Tests that the todo counter displays the correct number of items

Starting URL: https://demo.playwright.dev/todomvc

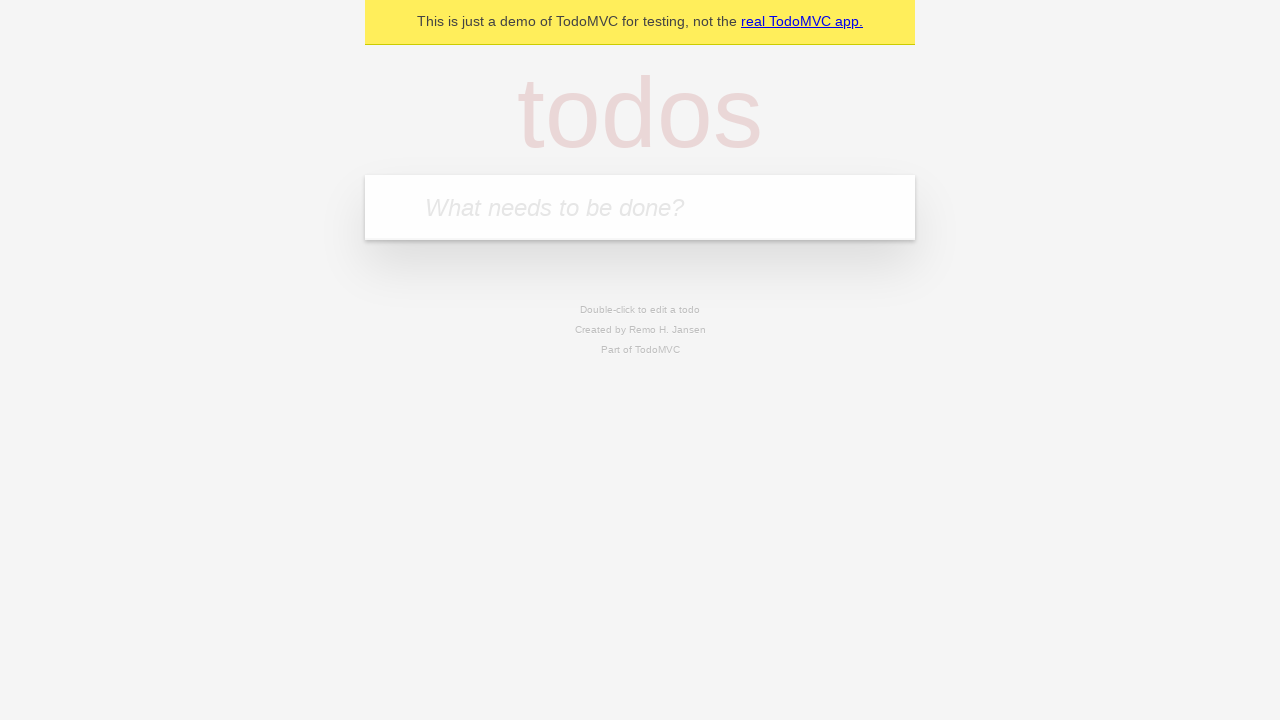

Filled new todo input with 'buy some cheese' on .new-todo
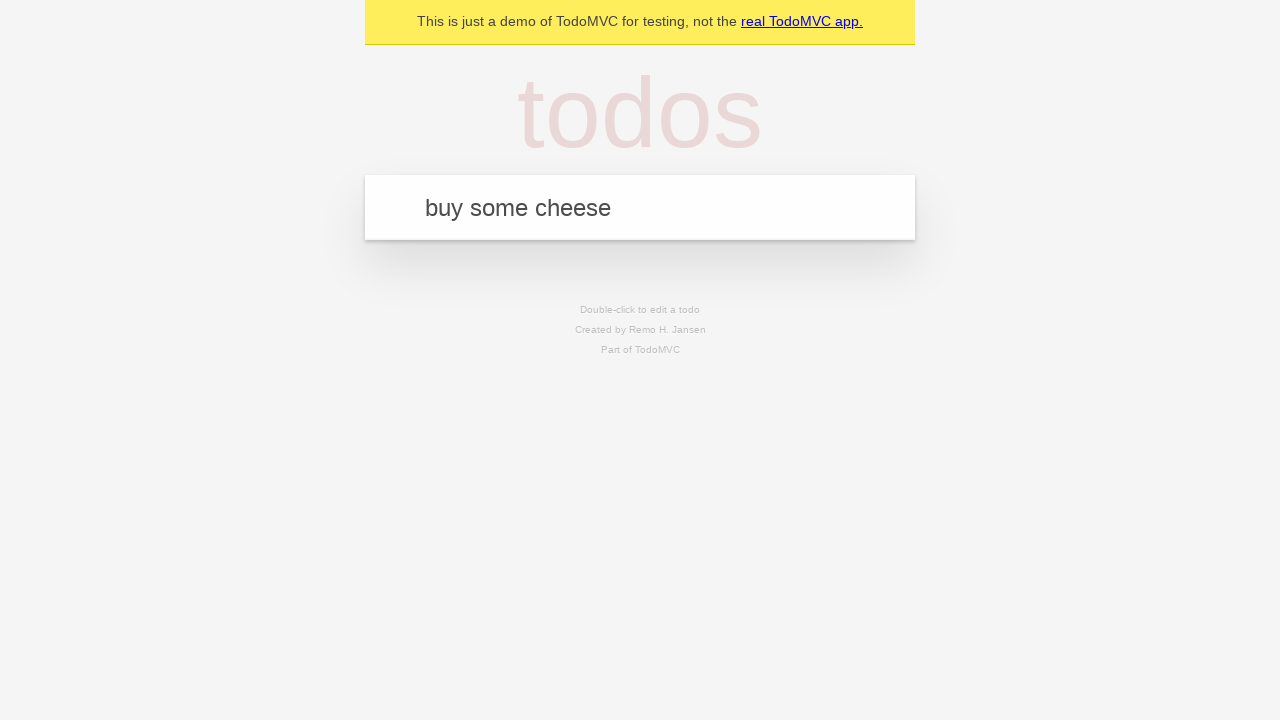

Pressed Enter to create first todo item on .new-todo
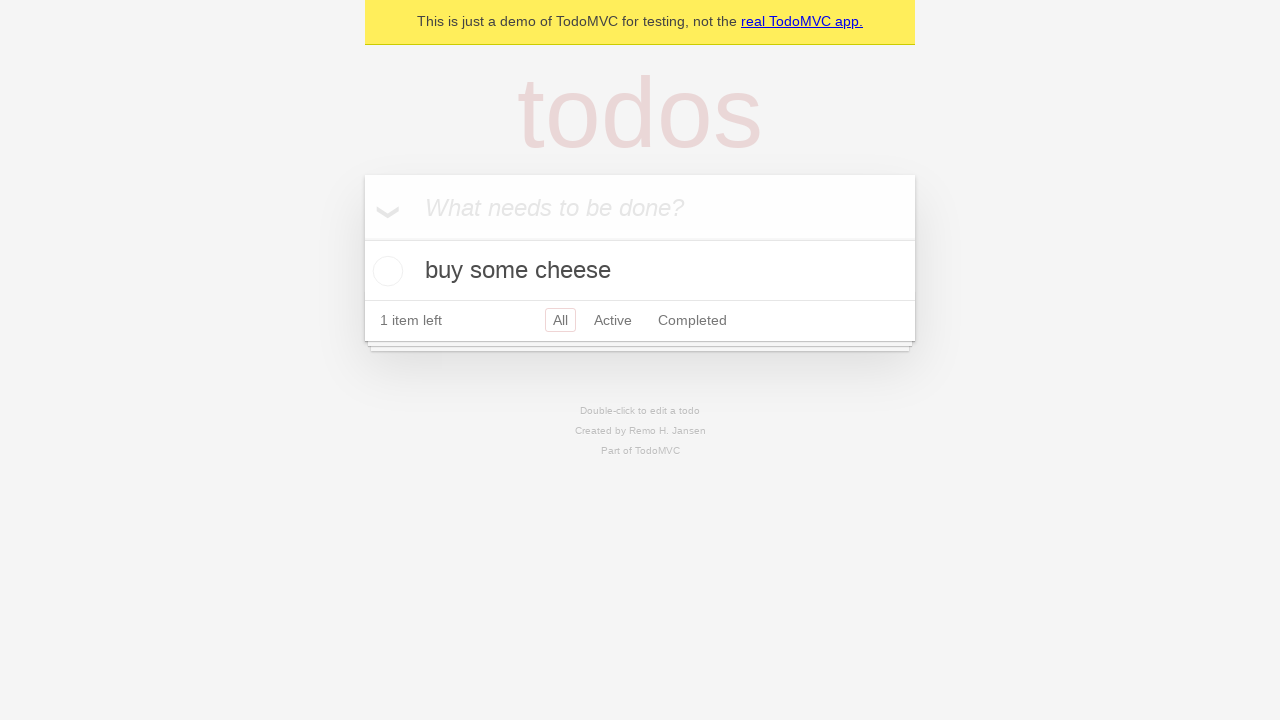

Todo counter element appeared, showing 1 item
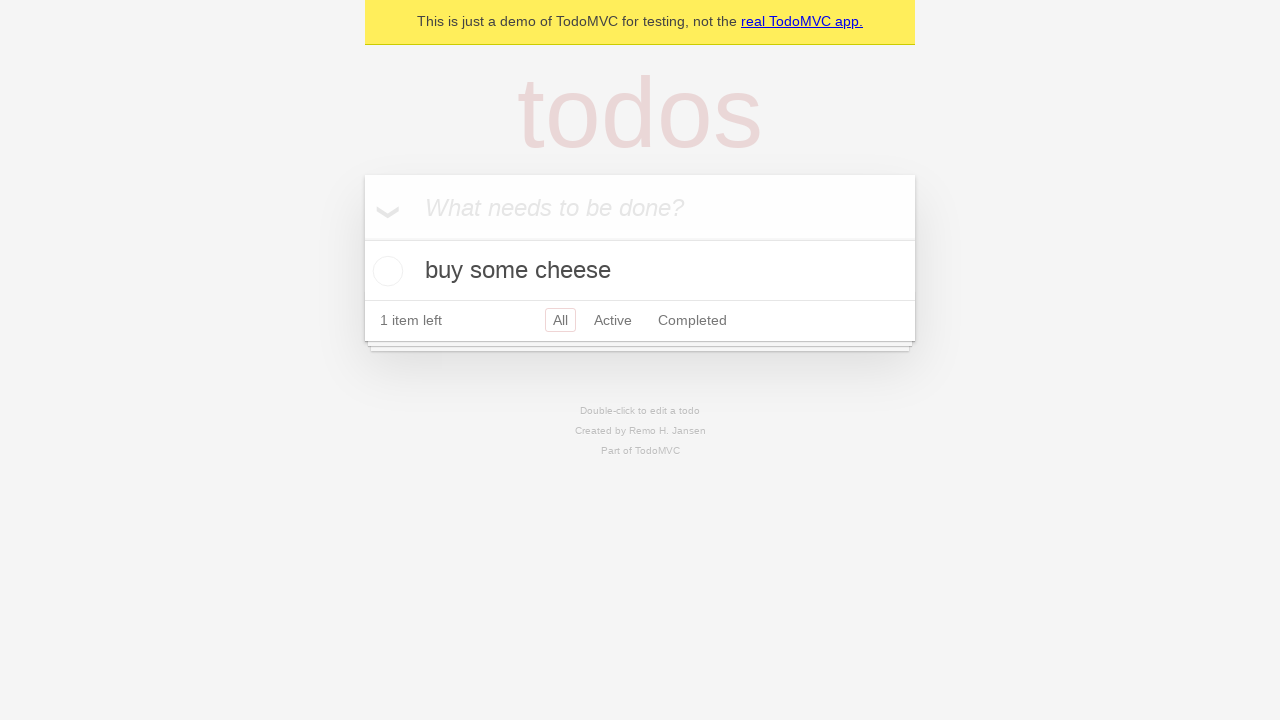

Filled new todo input with 'feed the cat' on .new-todo
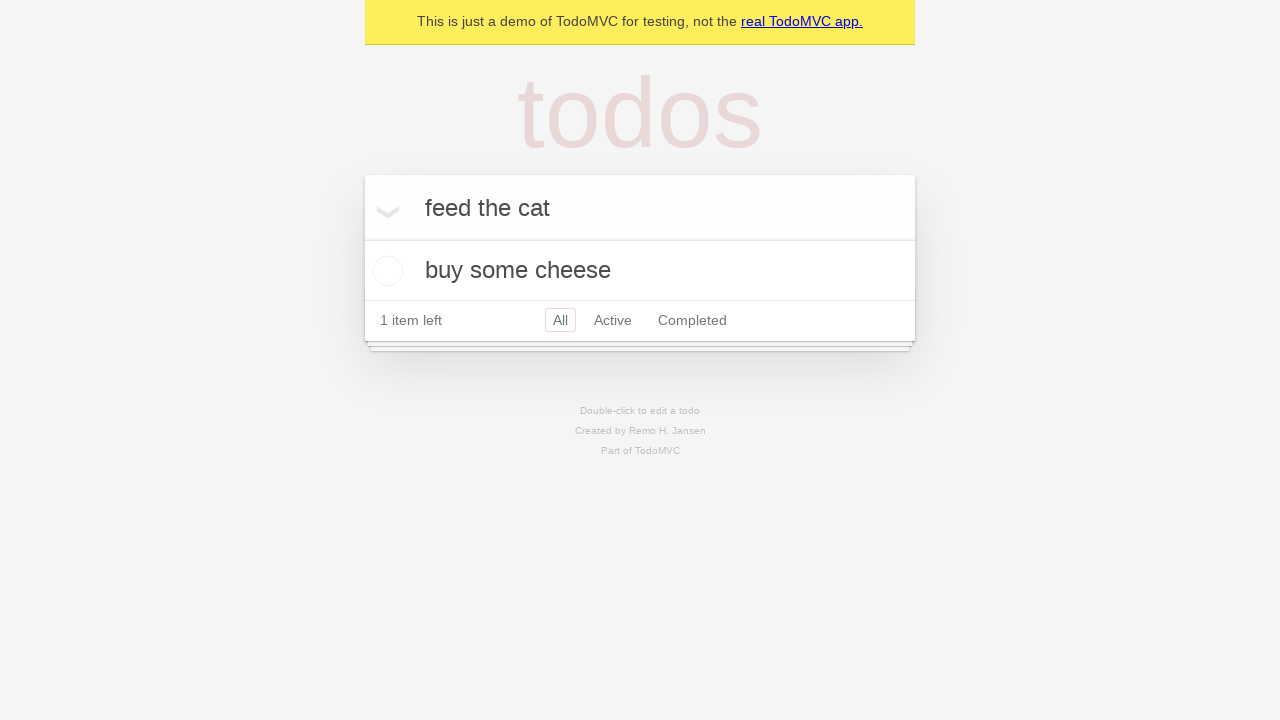

Pressed Enter to create second todo item on .new-todo
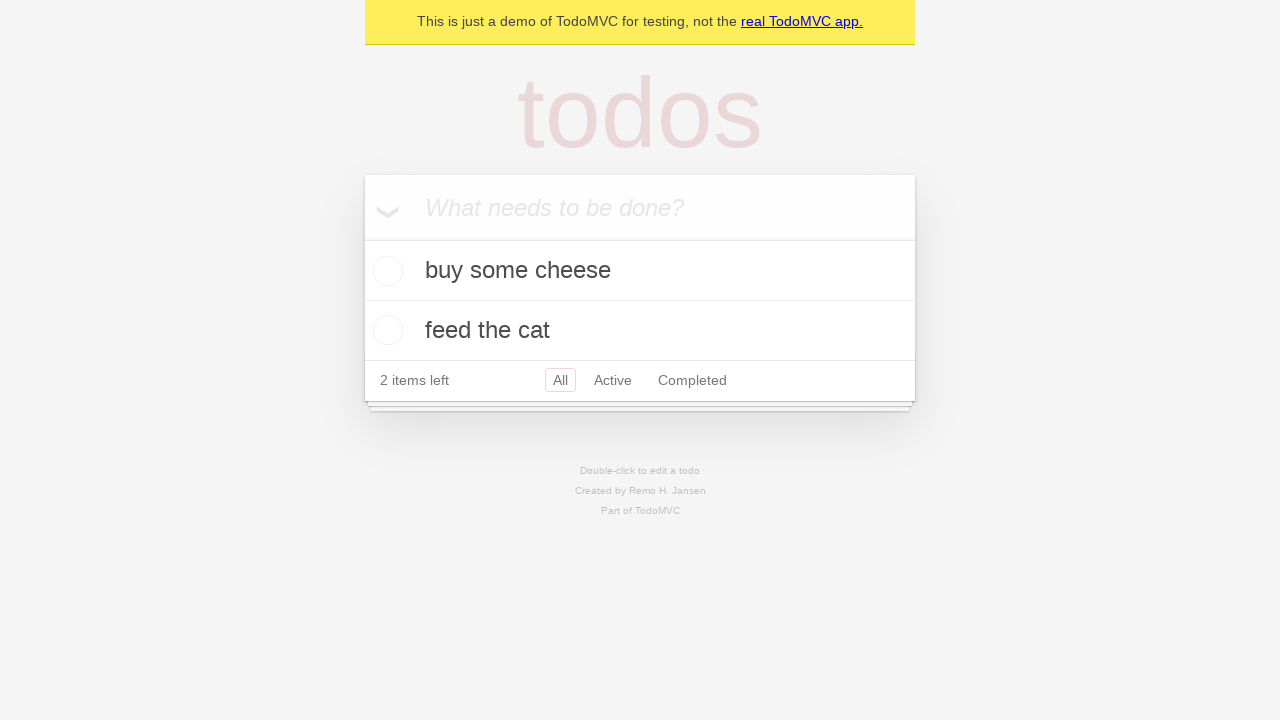

Second todo item appeared in the list, counter now shows 2 items
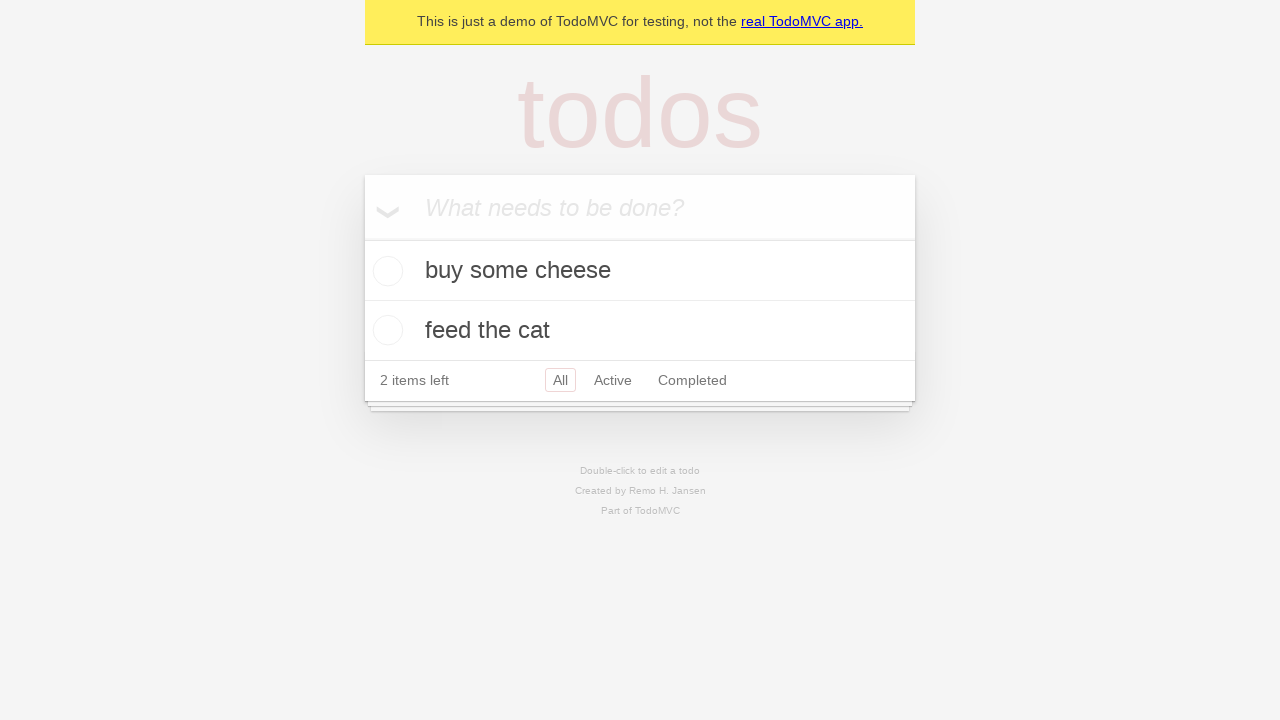

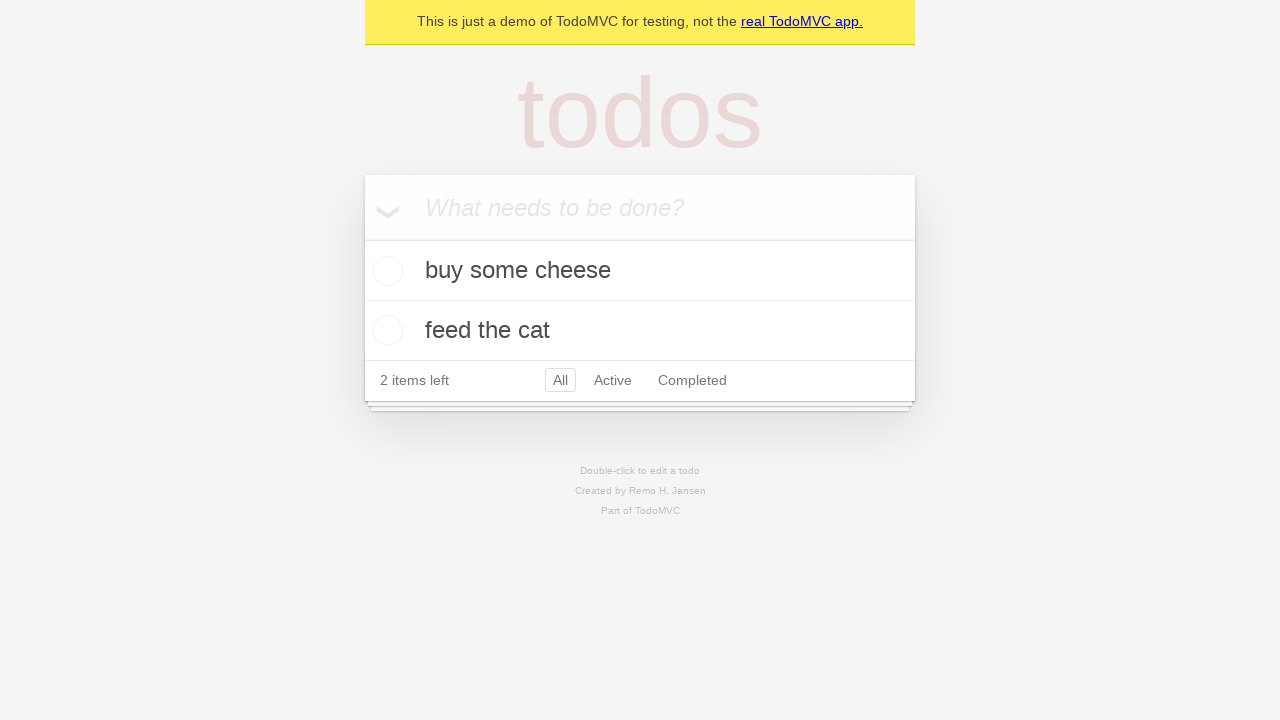